Navigates to the VTiger CRM demo page and presses ENTER on the currently active element

Starting URL: https://demo.vtiger.com/vtigercrm/index.php

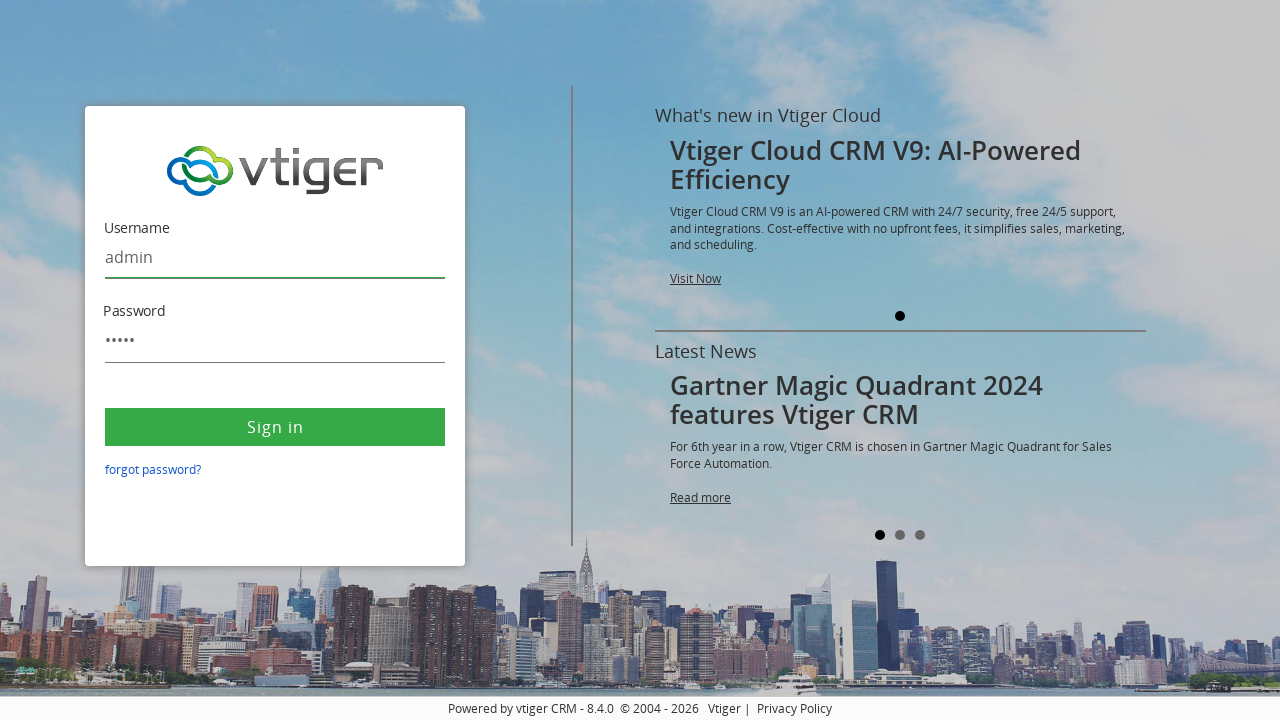

Pressed ENTER on the currently active element
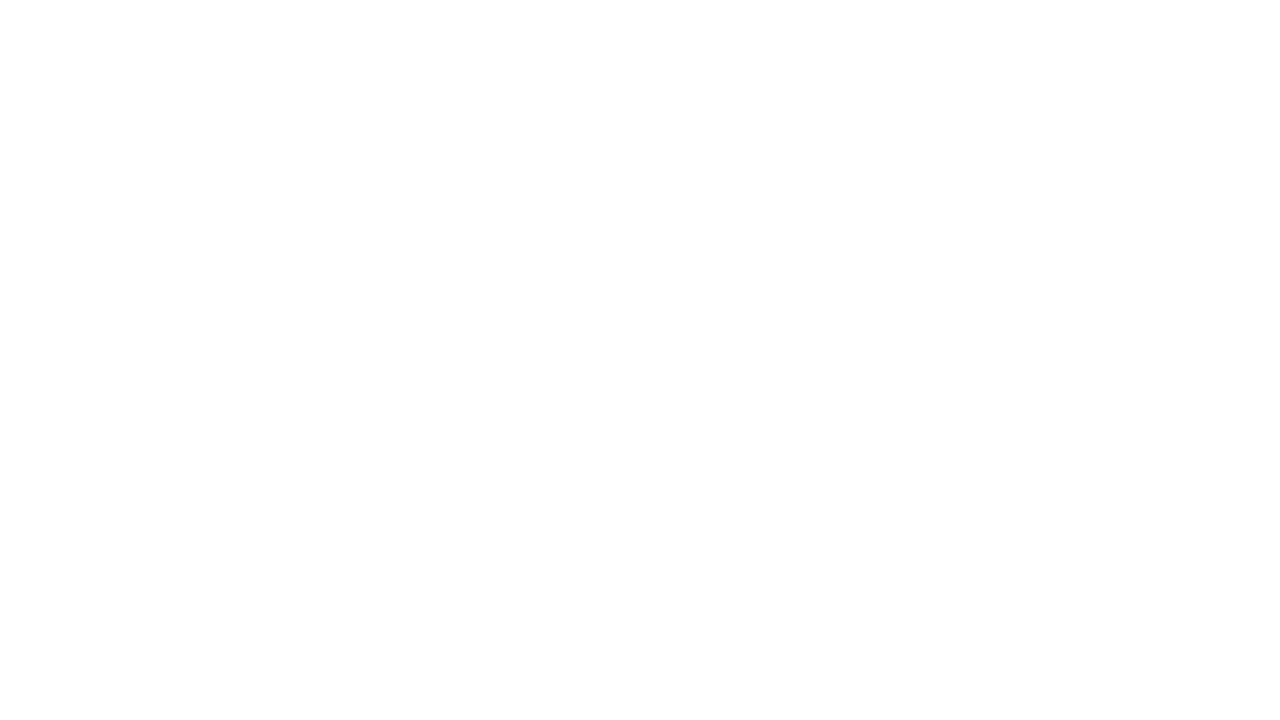

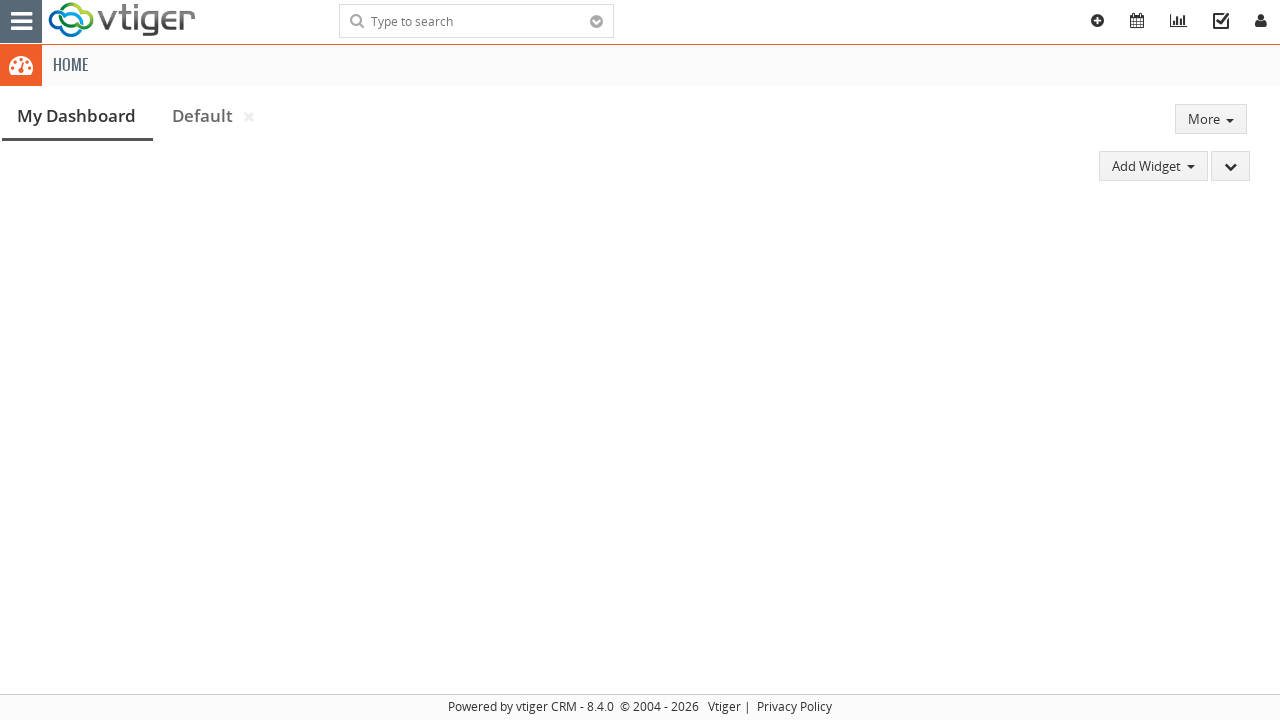